Tests photo gallery search and view functionality by searching for photos, hovering over the first result, viewing it in detail, and then closing the photo viewer

Starting URL: http://demo.baasic.com/angular/starterkit-photo-gallery/main

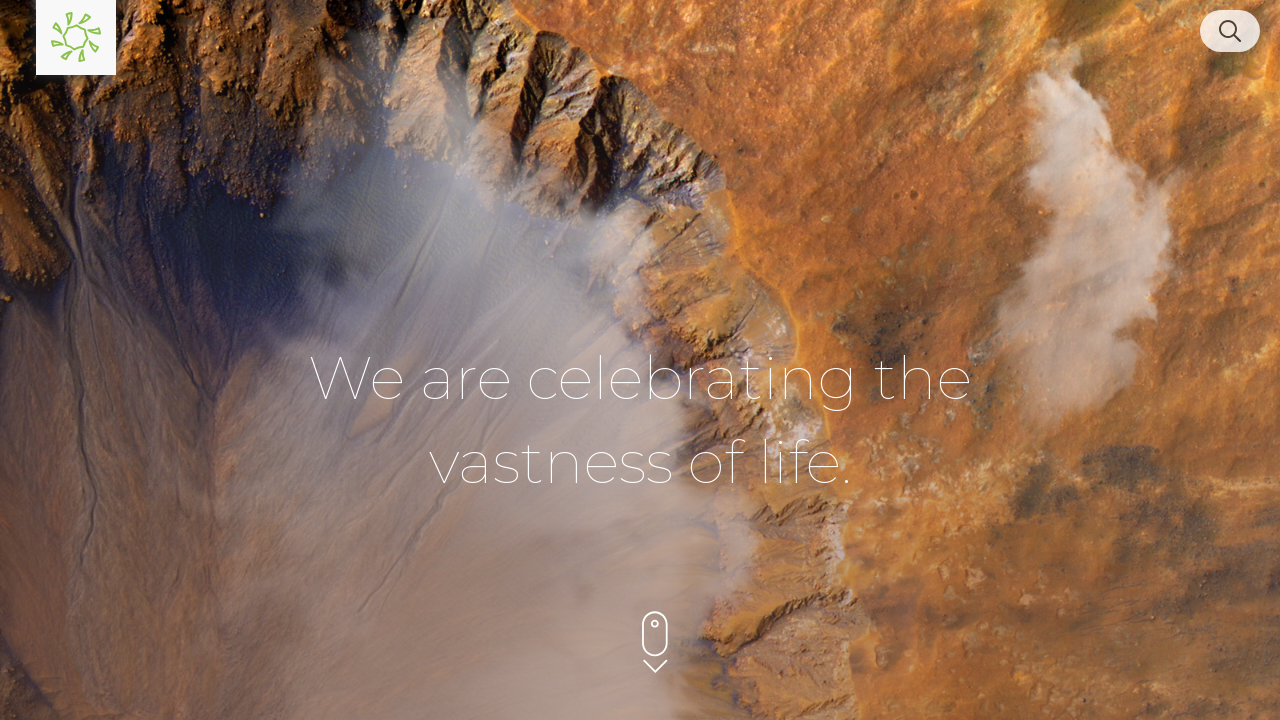

Clicked on search field at (1230, 31) on xpath=/html/body/app/master-layout/div/main/div/loader-component/div/home-route/
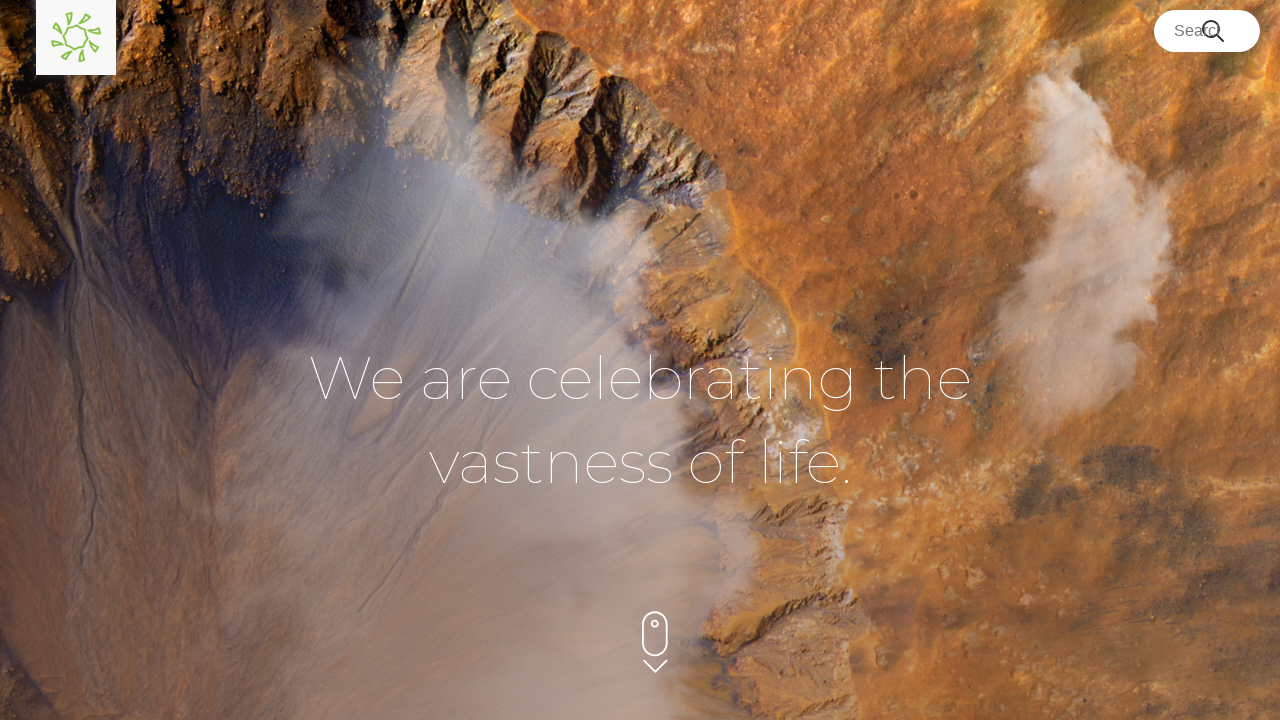

Entered 'mercedes' in search field on xpath=/html/body/app/master-layout/div/main/div/loader-component/div/home-route/
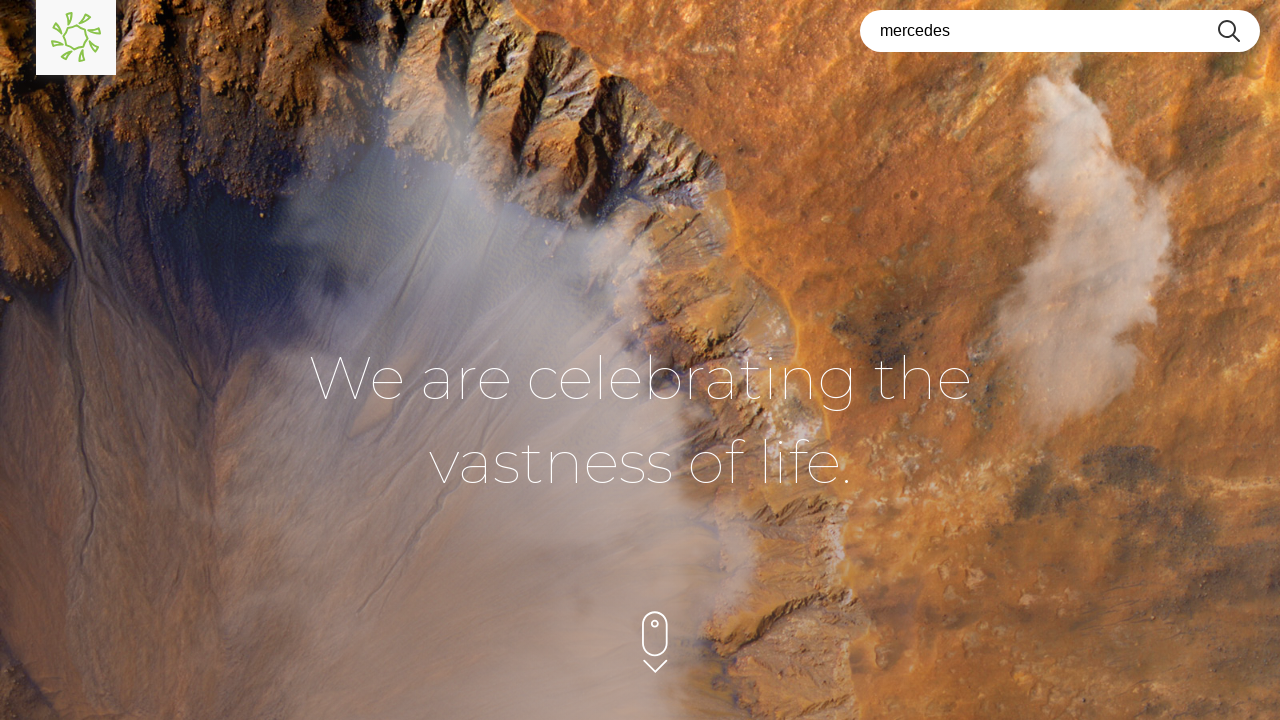

Pressed Enter to submit search on xpath=/html/body/app/master-layout/div/main/div/loader-component/div/home-route/
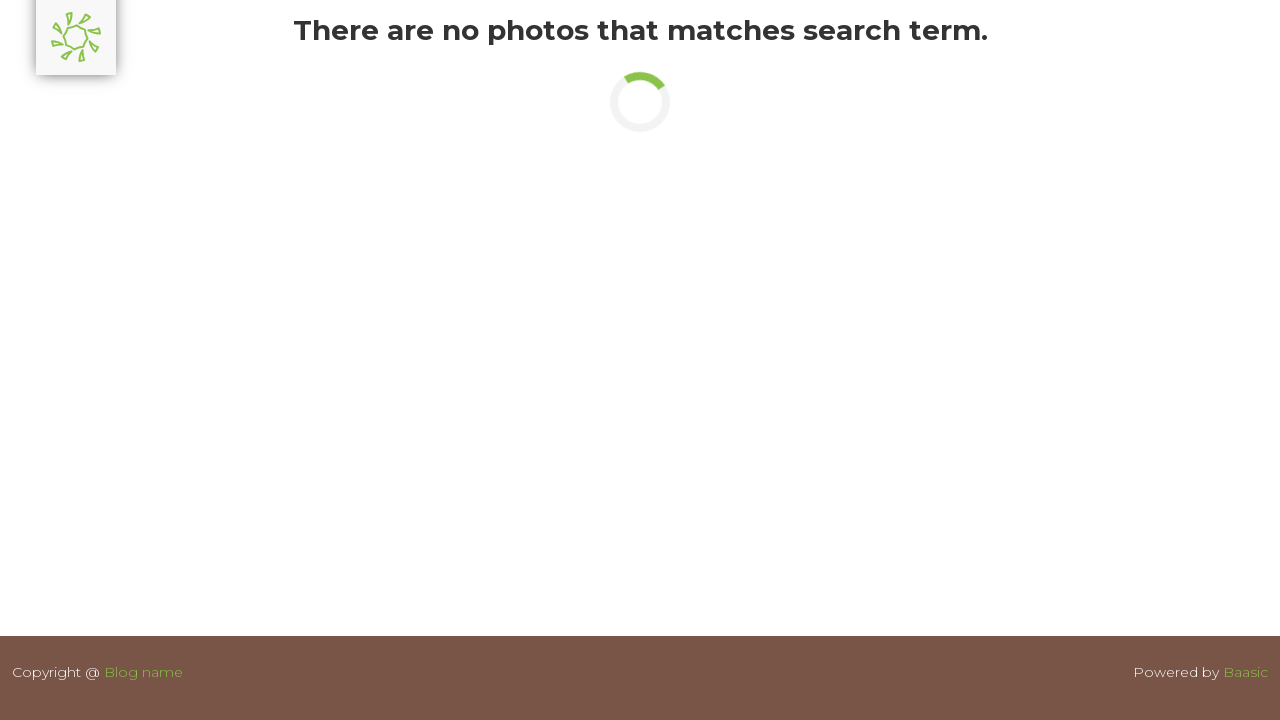

Search results thumbnails loaded
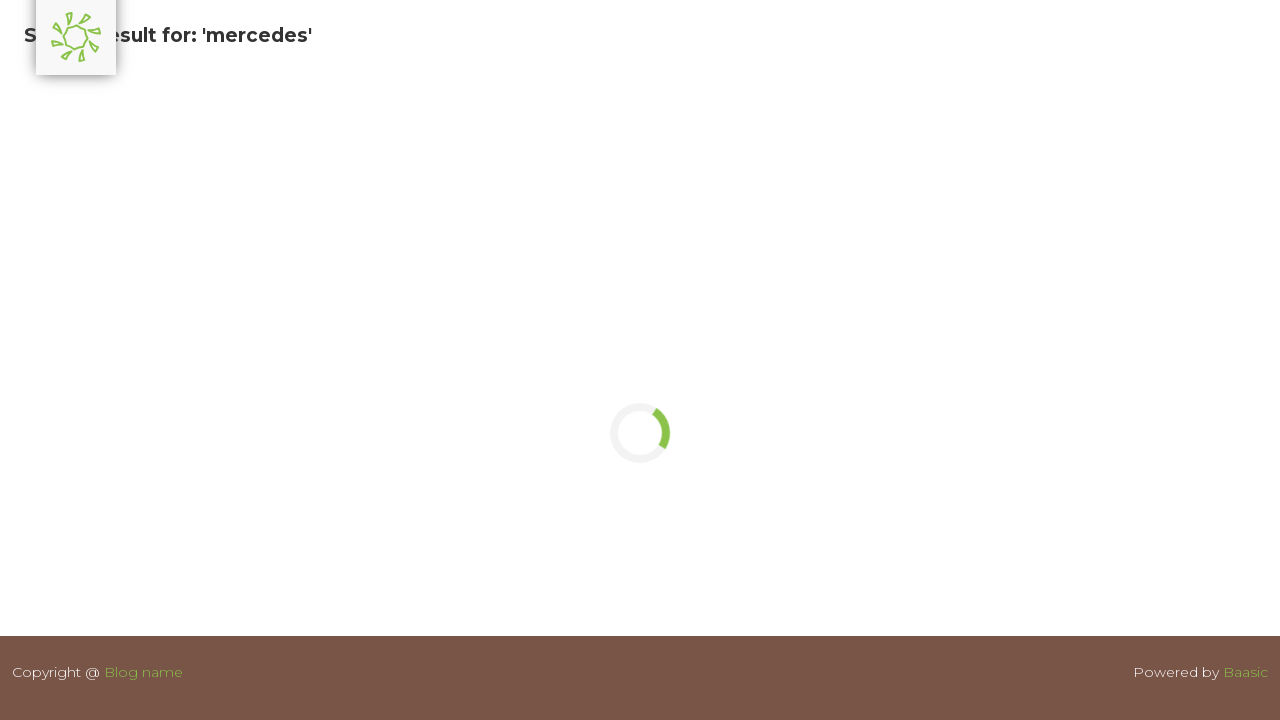

Hovered over first thumbnail in search results at (220, 222) on div.thumbnail__img >> nth=0
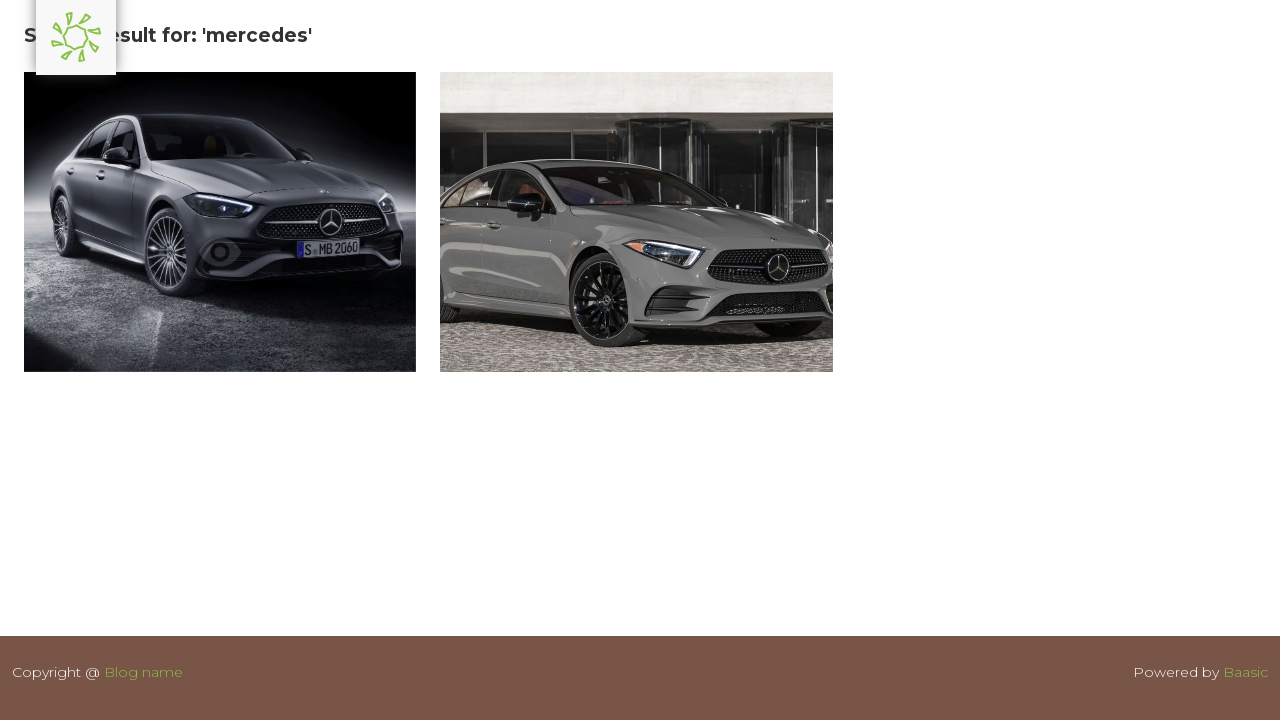

Clicked on thumbnail overlay to view photo in detail at (220, 222) on div.thumbnail--overlay
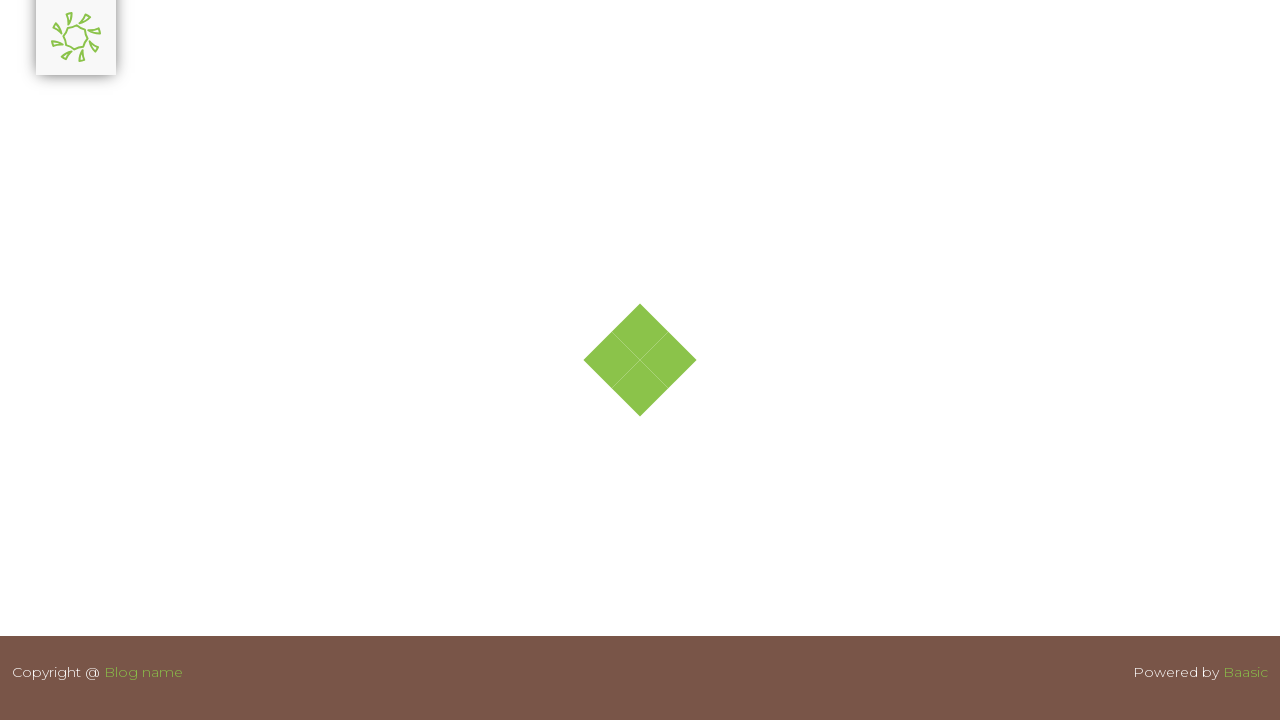

Clicked close button to exit photo viewer at (1240, 30) on button[title='Close photo']
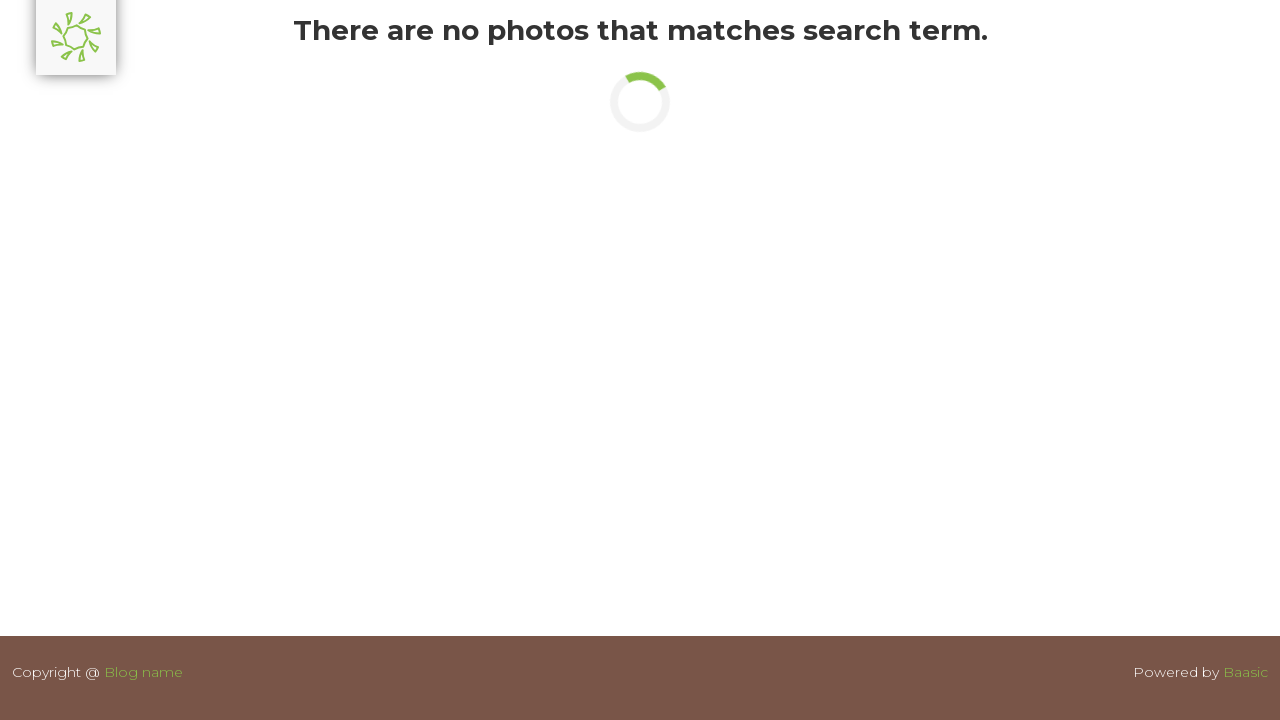

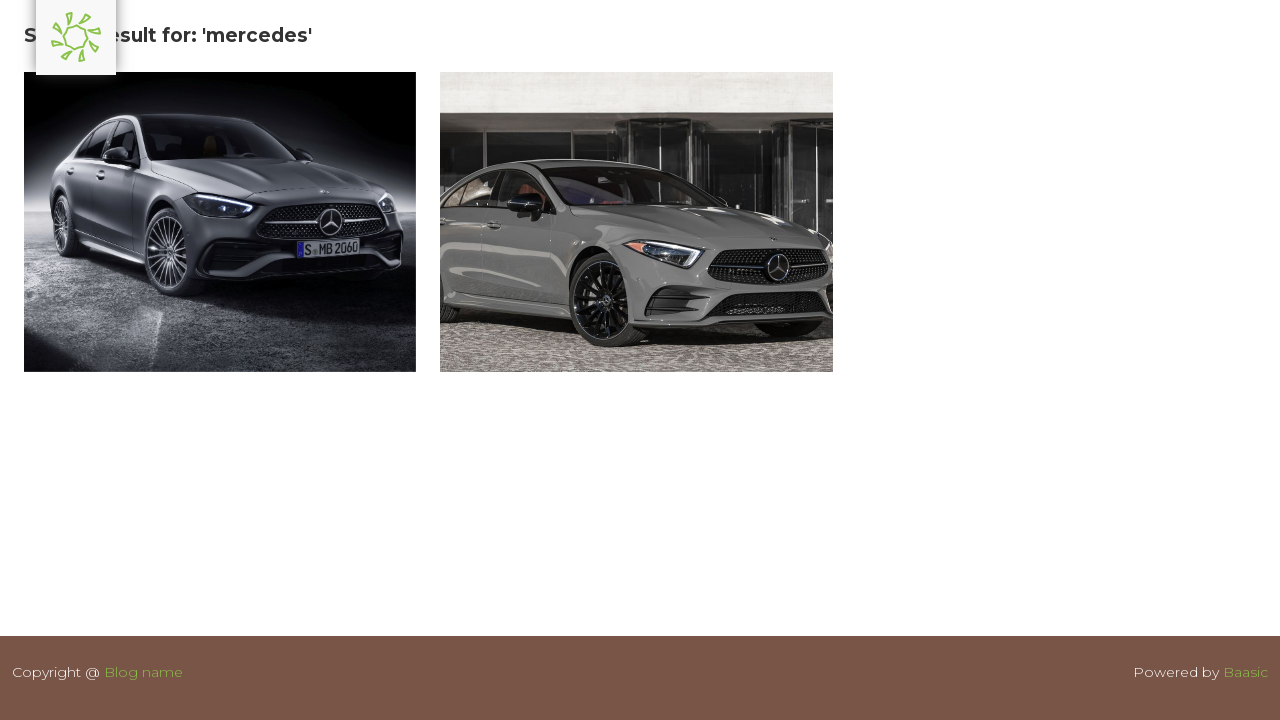